Navigates to a dropdown practice page and waits for the page to load. This is a minimal test that verifies the dropdown page is accessible.

Starting URL: https://practice.expandtesting.com/dropdown

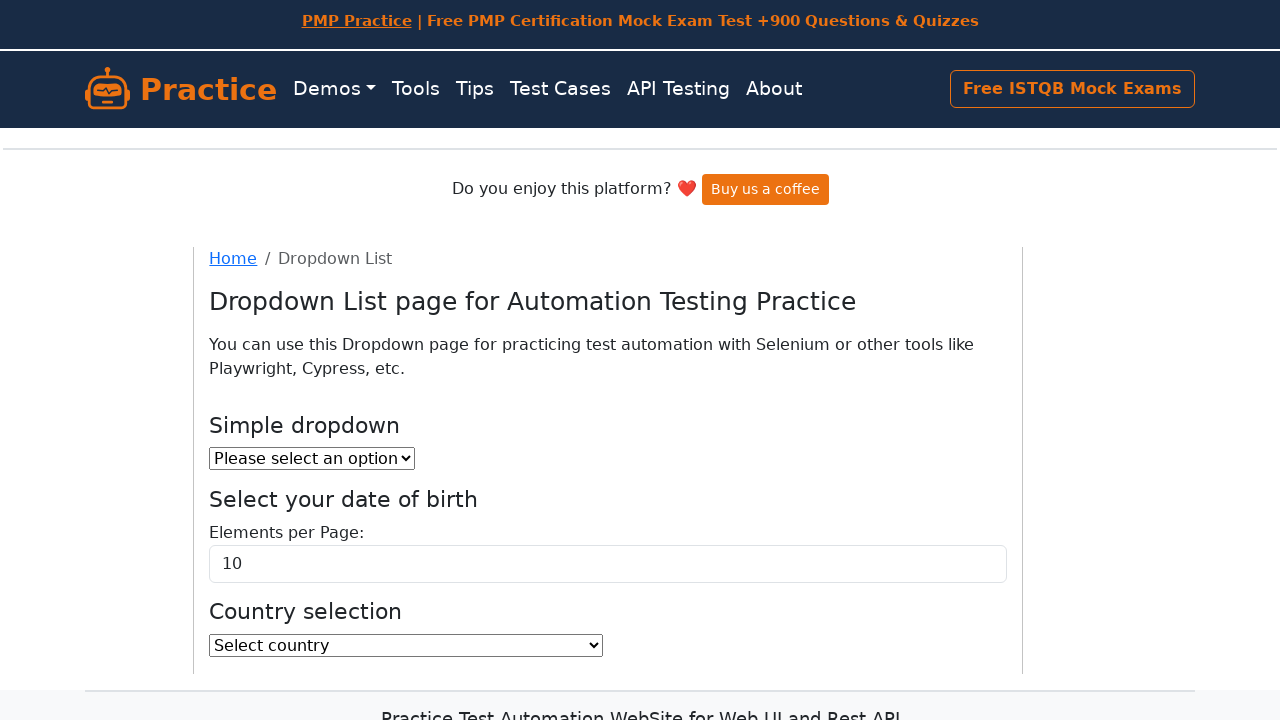

Navigated to dropdown practice page
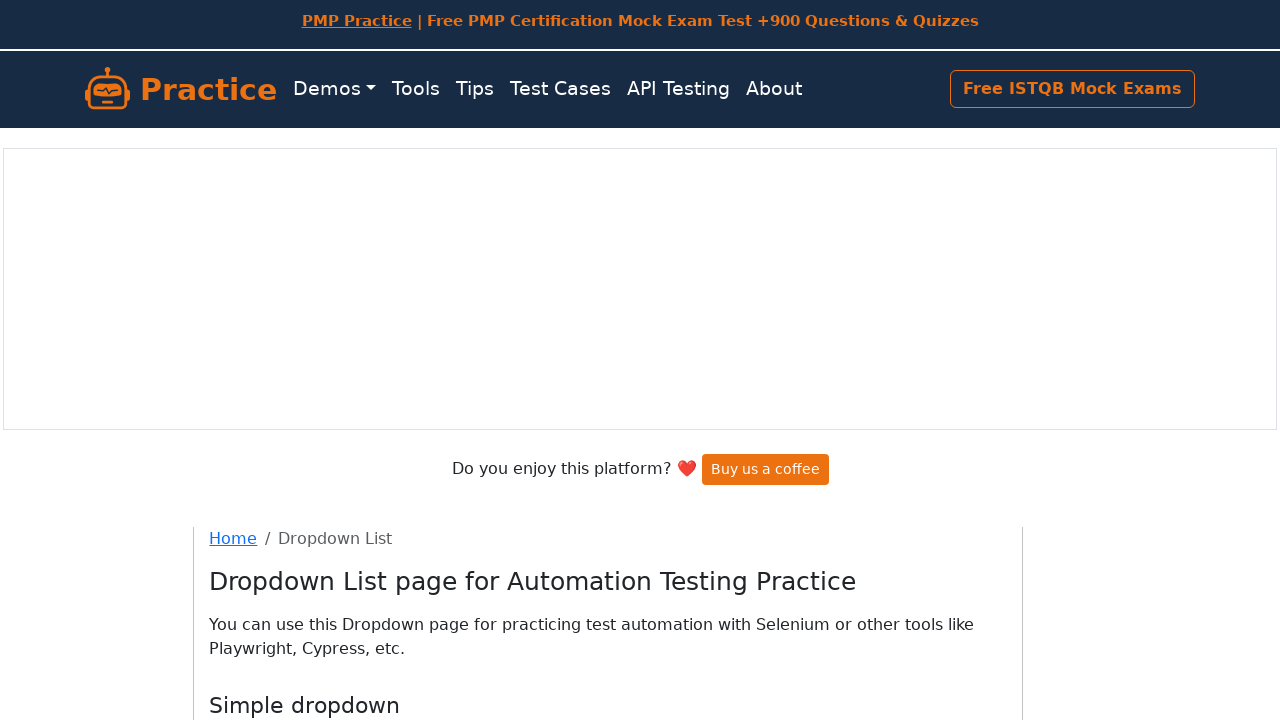

Dropdown page loaded and select element is visible
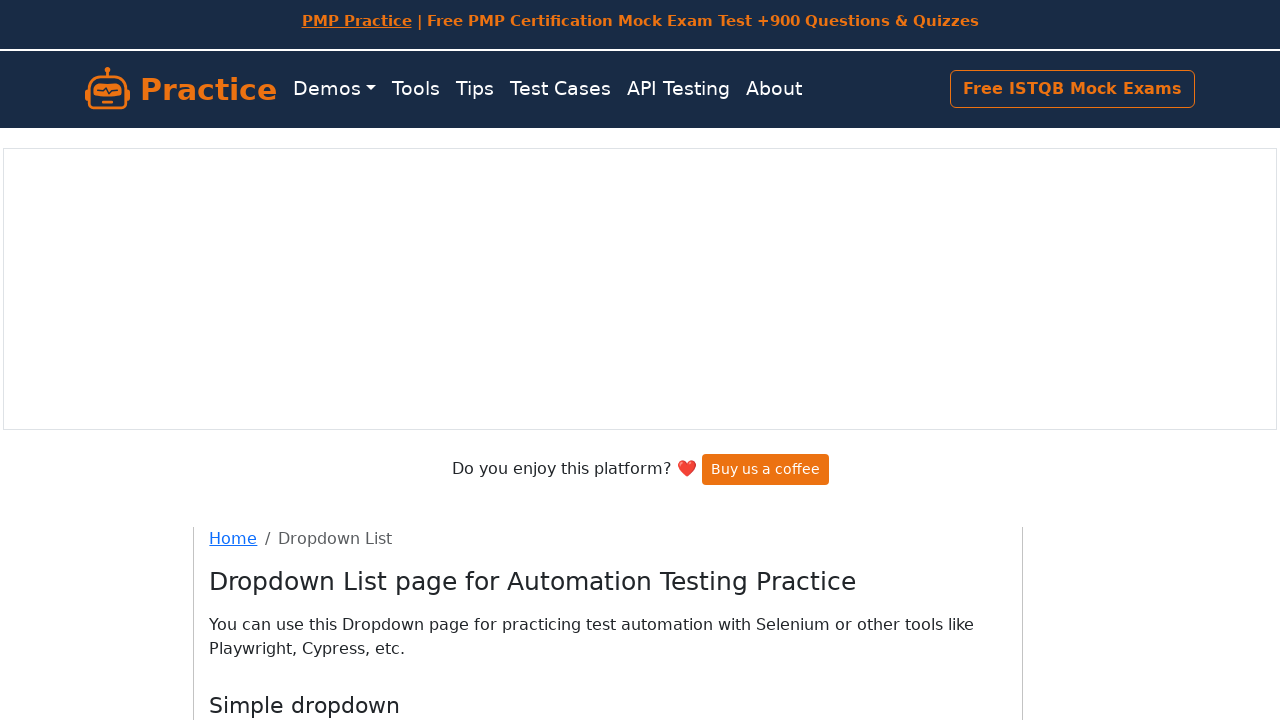

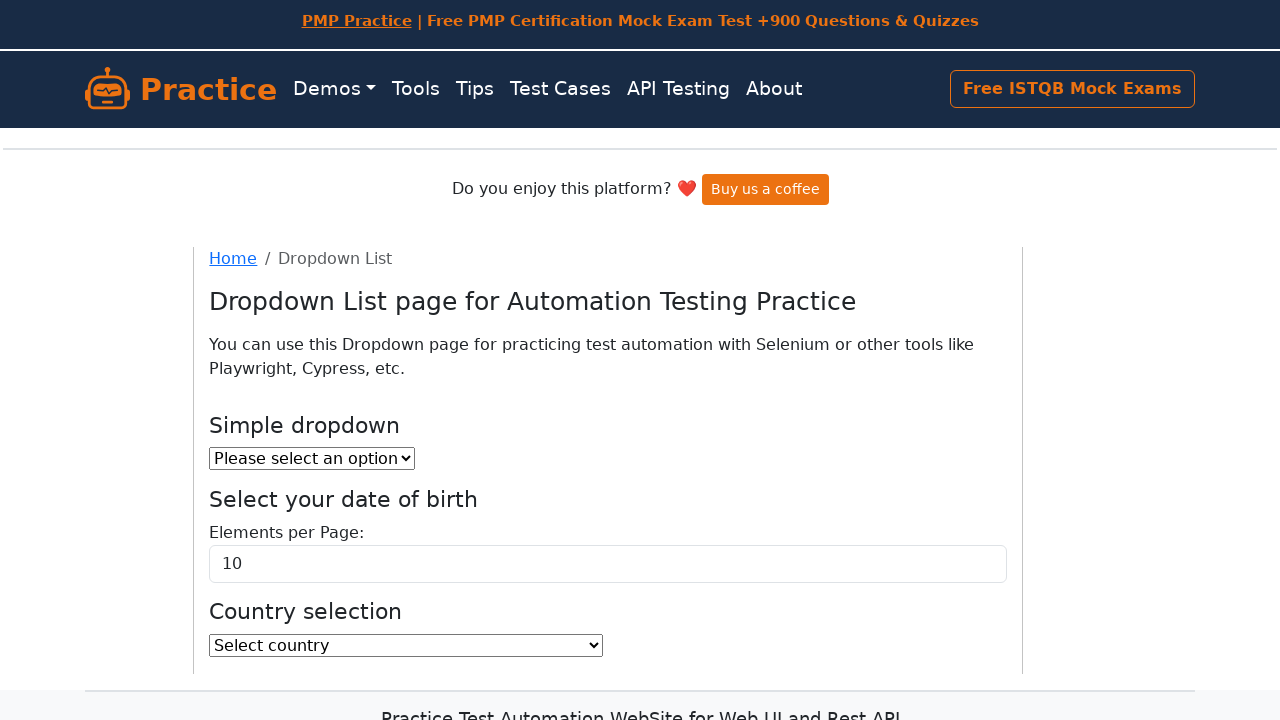